Tests the progress bar demo page by clicking the start/stop button to initiate the progress bar animation

Starting URL: https://demoqa.com/progress-bar

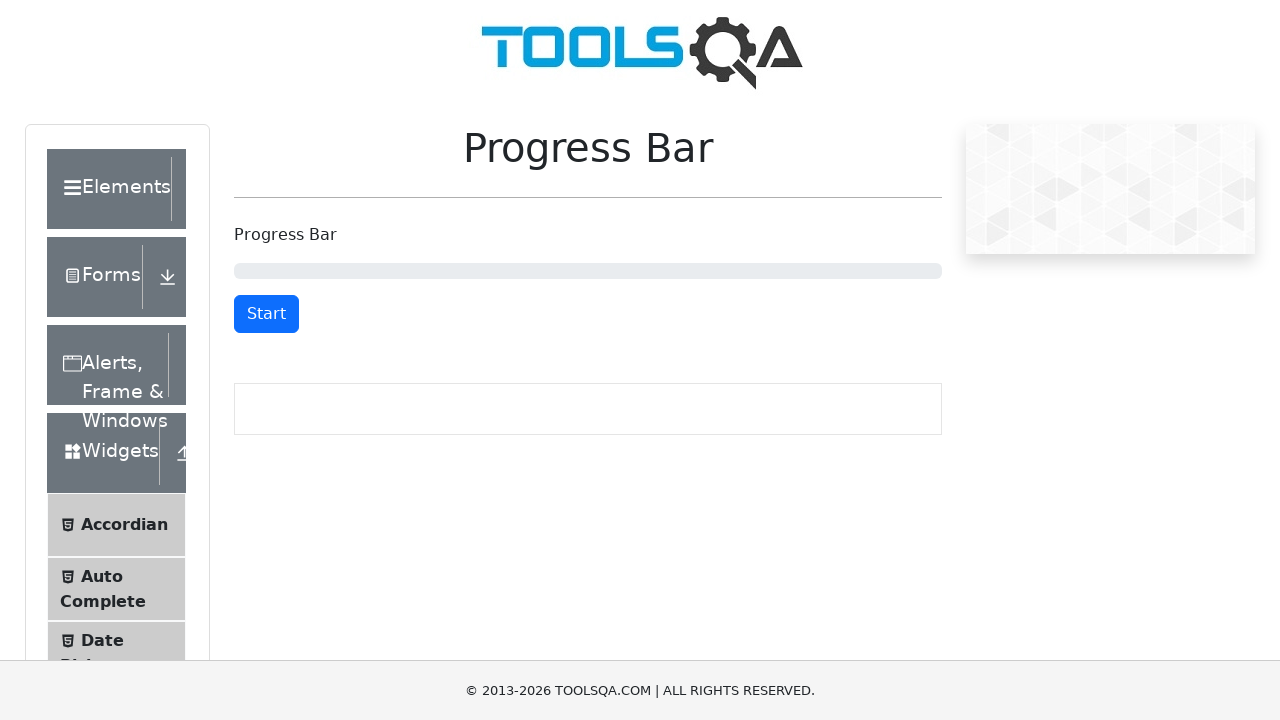

Clicked start/stop button to initiate progress bar animation at (266, 314) on #startStopButton
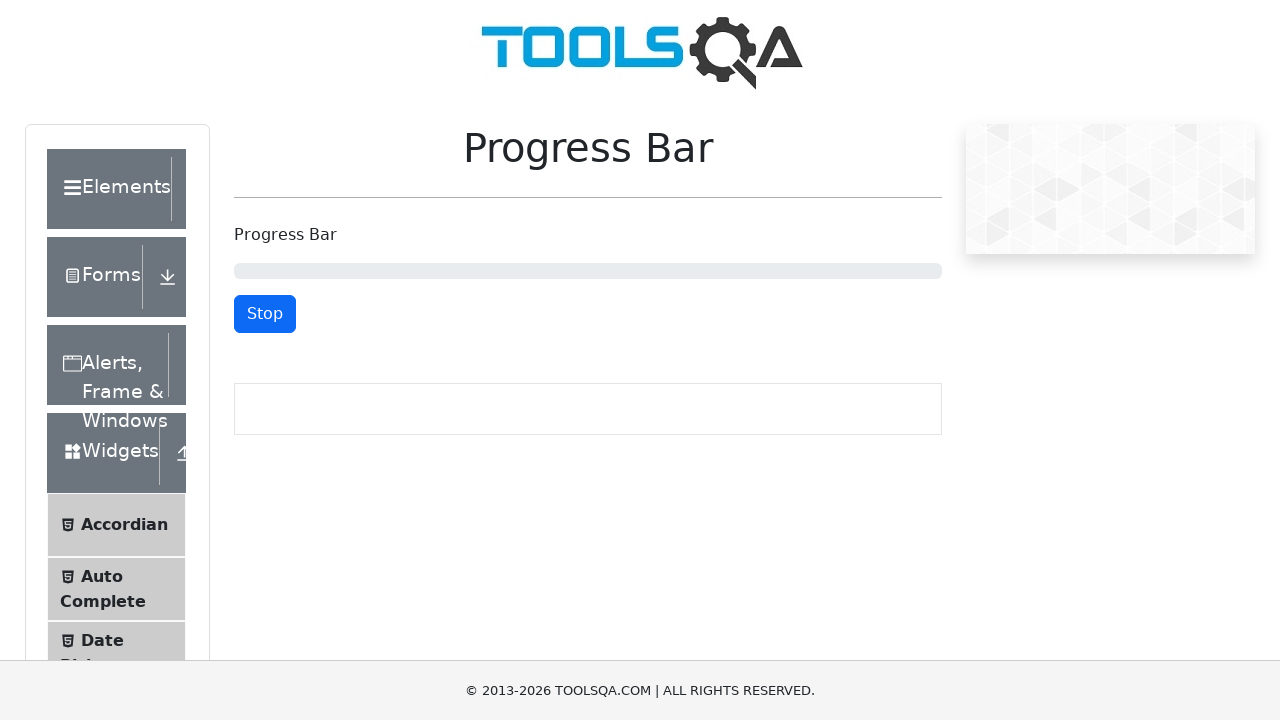

Waited 2 seconds to observe progress bar animation
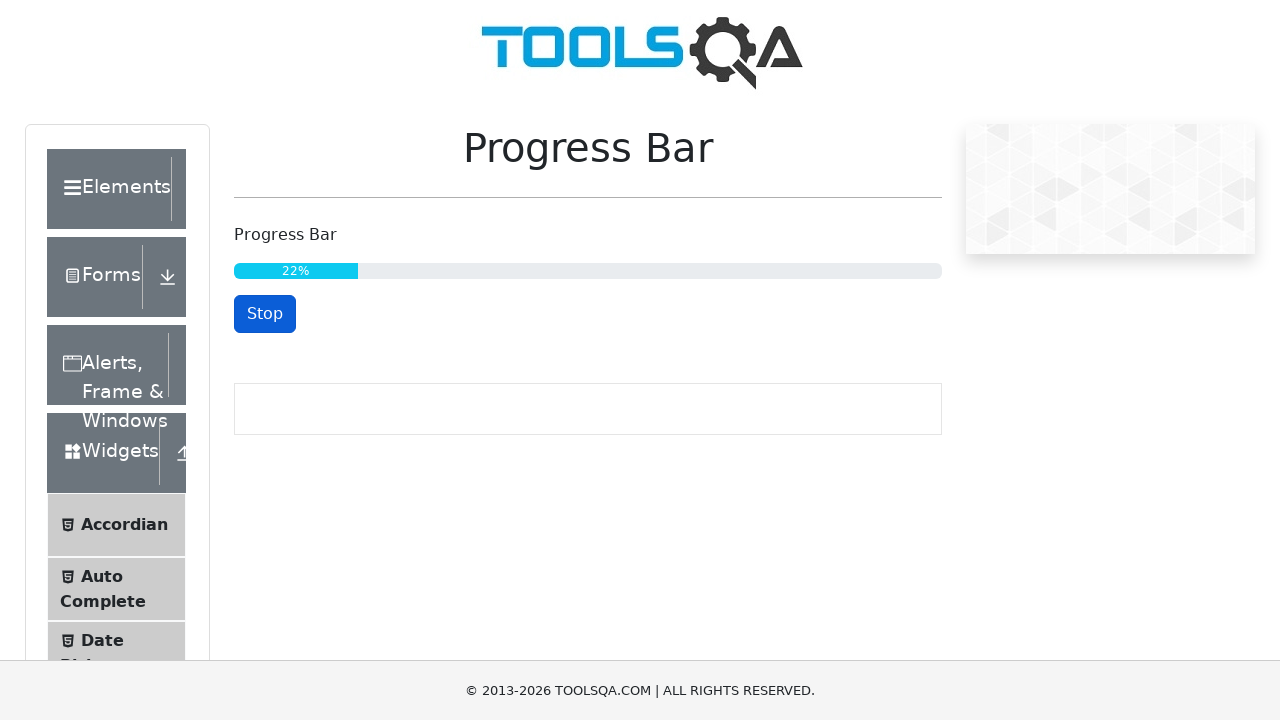

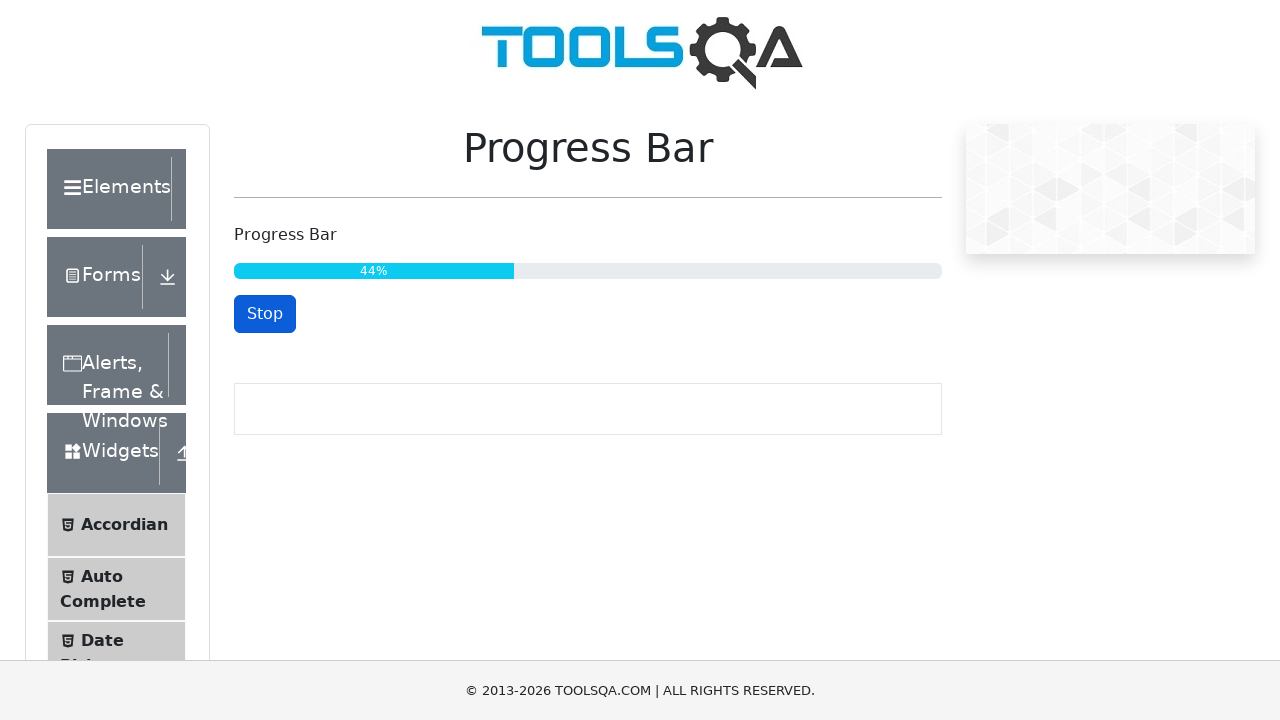